Tests a form submission by filling in first name, last name, and email fields, then clicking the submit button

Starting URL: http://secure-retreat-92358.herokuapp.com/

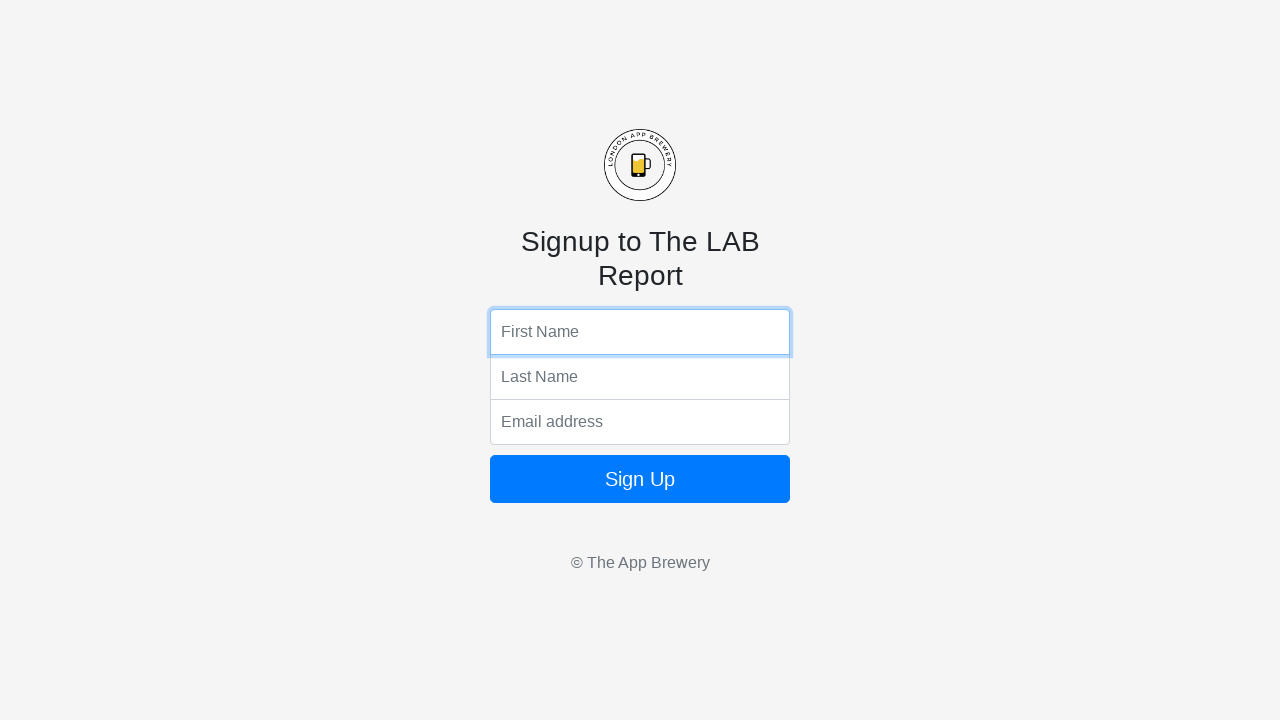

Filled first name field with 'testing' on input[name='fName']
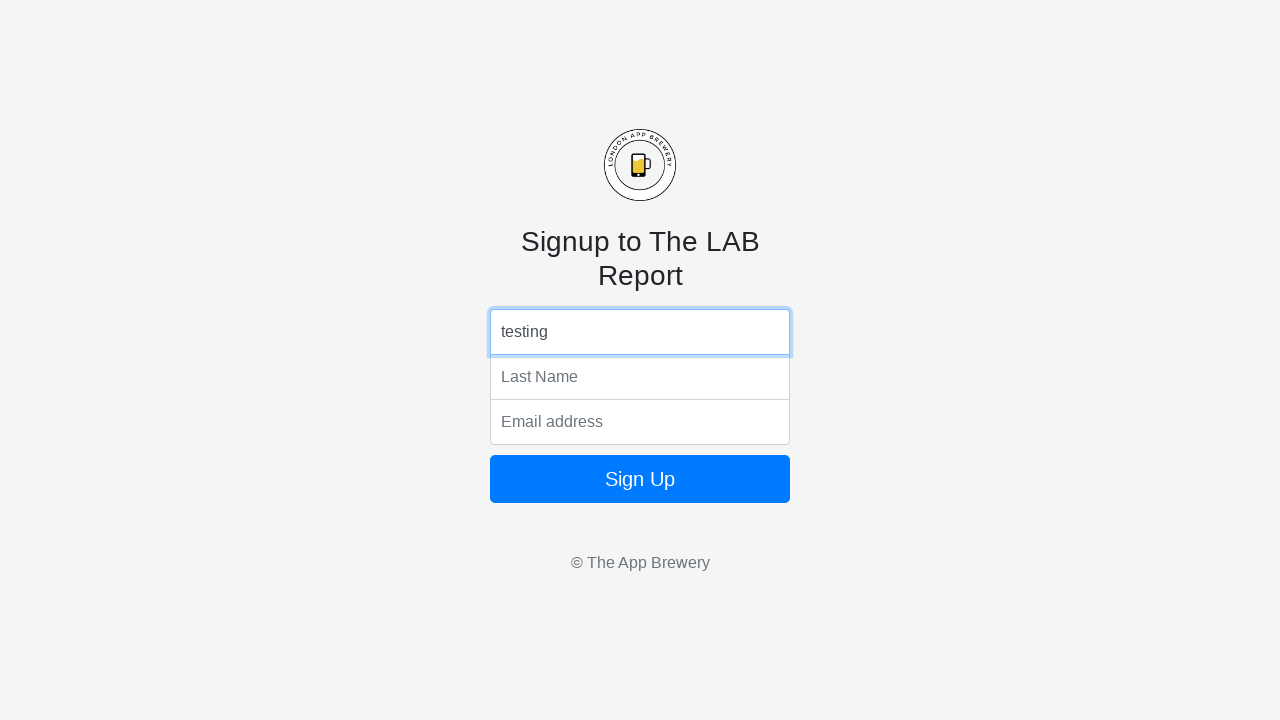

Filled last name field with 'Bin Sulaiman' on input[name='lName']
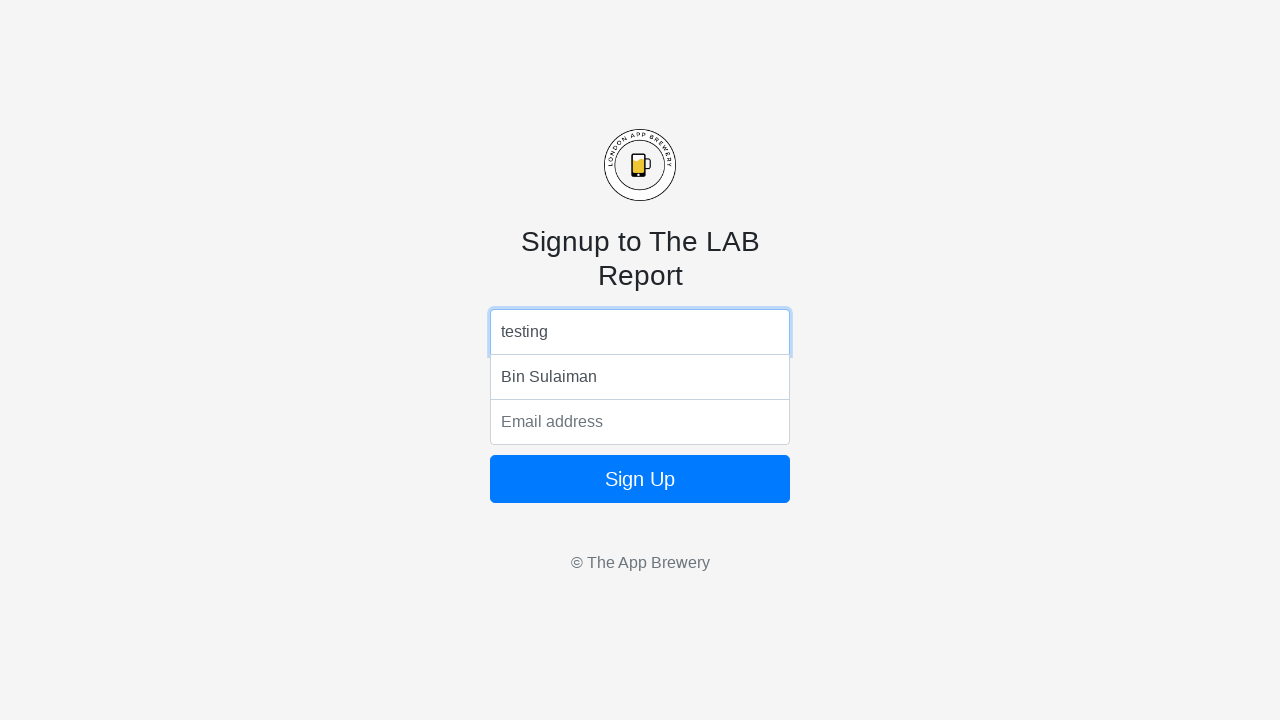

Filled email field with 'Riwnasdgad@yahoo.com' on input[name='email']
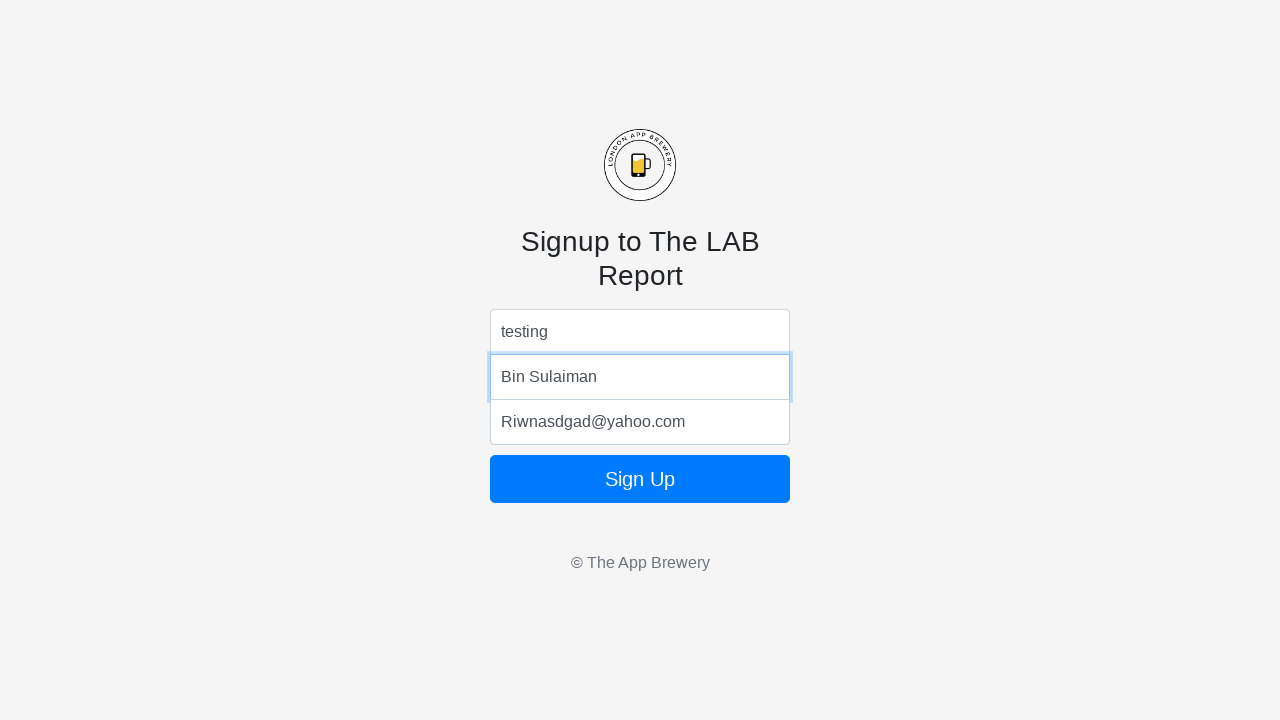

Clicked submit button to submit the form at (640, 479) on button
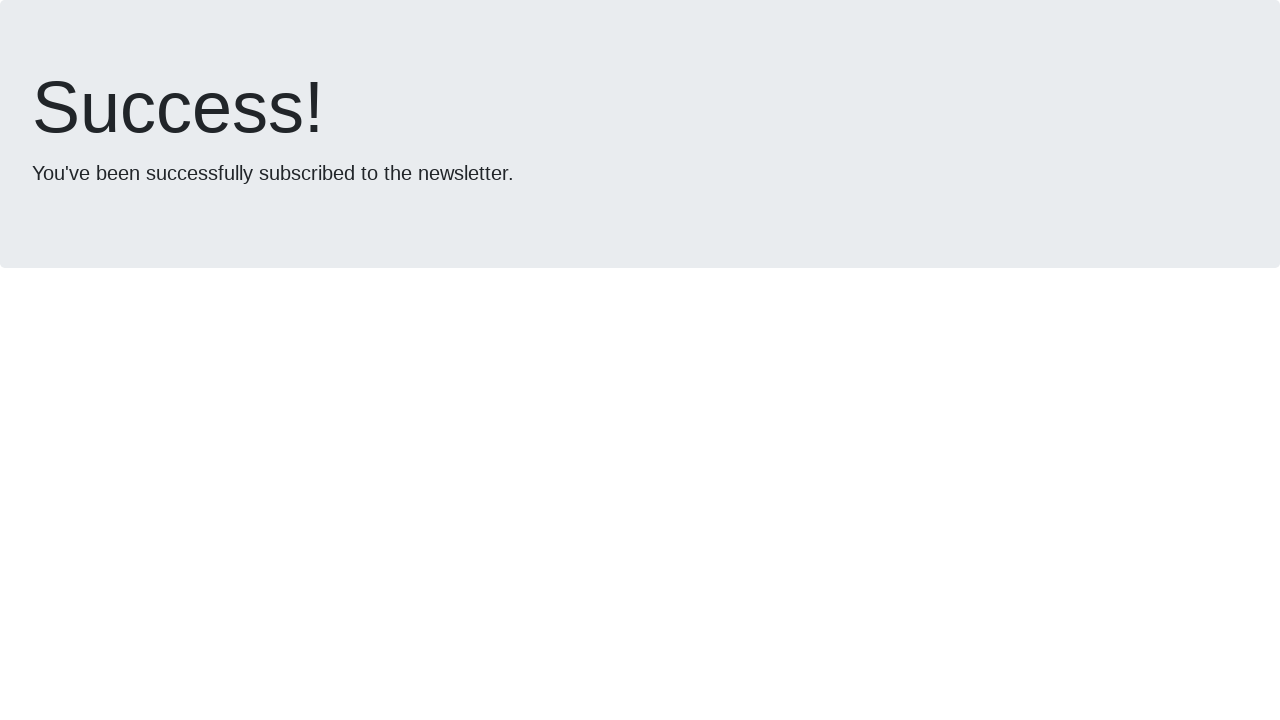

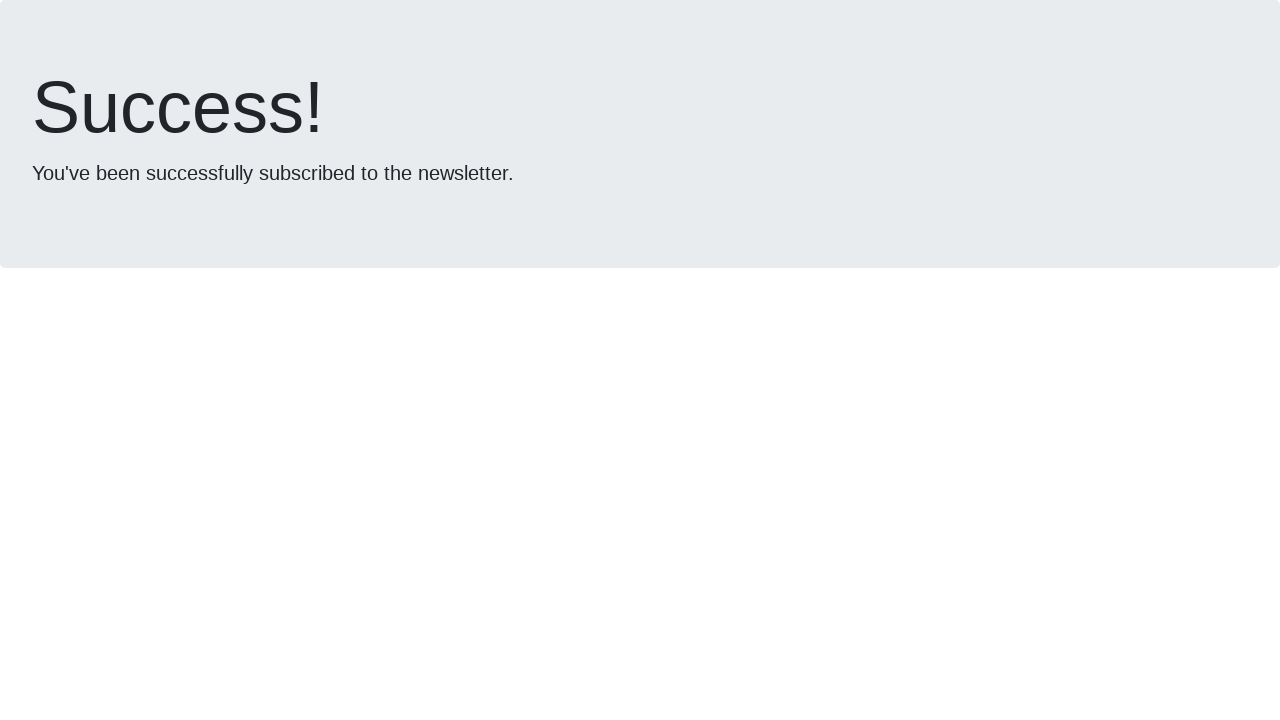